Tests alert handling by scrolling down on a page, clicking an input element, and accepting the JavaScript alert that appears

Starting URL: http://softwaretesting-guru.blogspot.in/p/blog-page.html

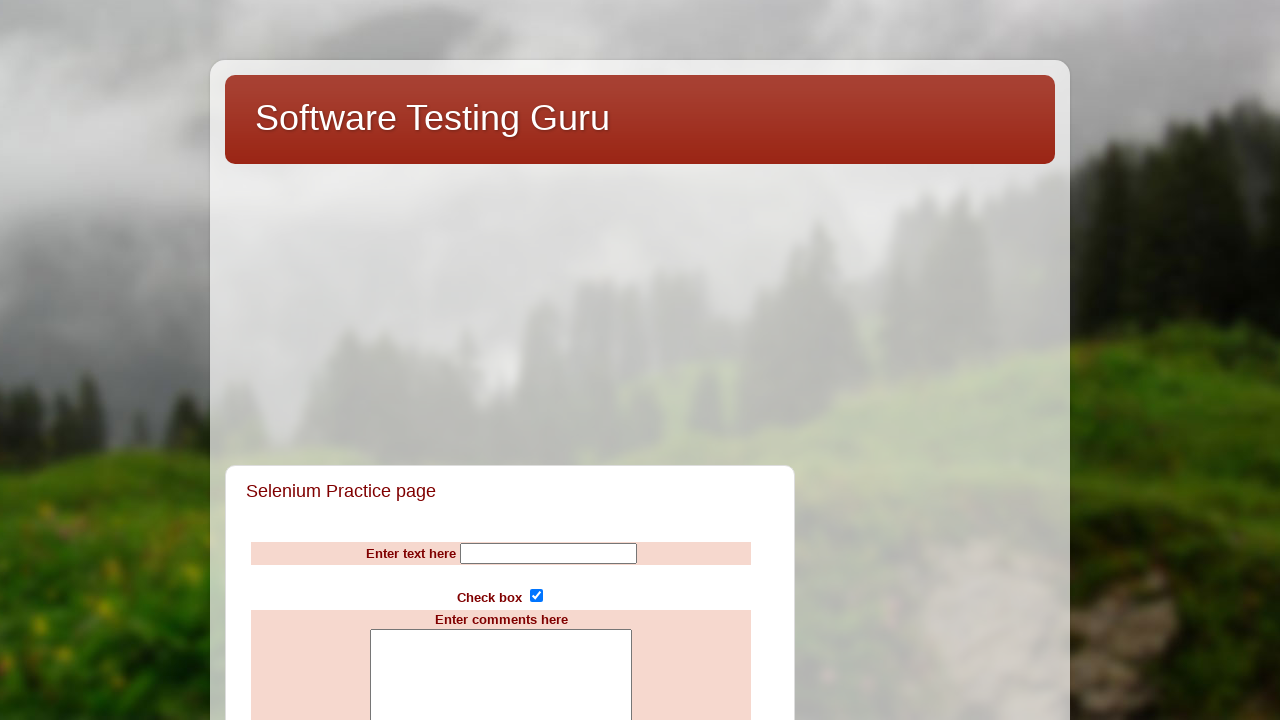

Scrolled down on the page using PageDown key
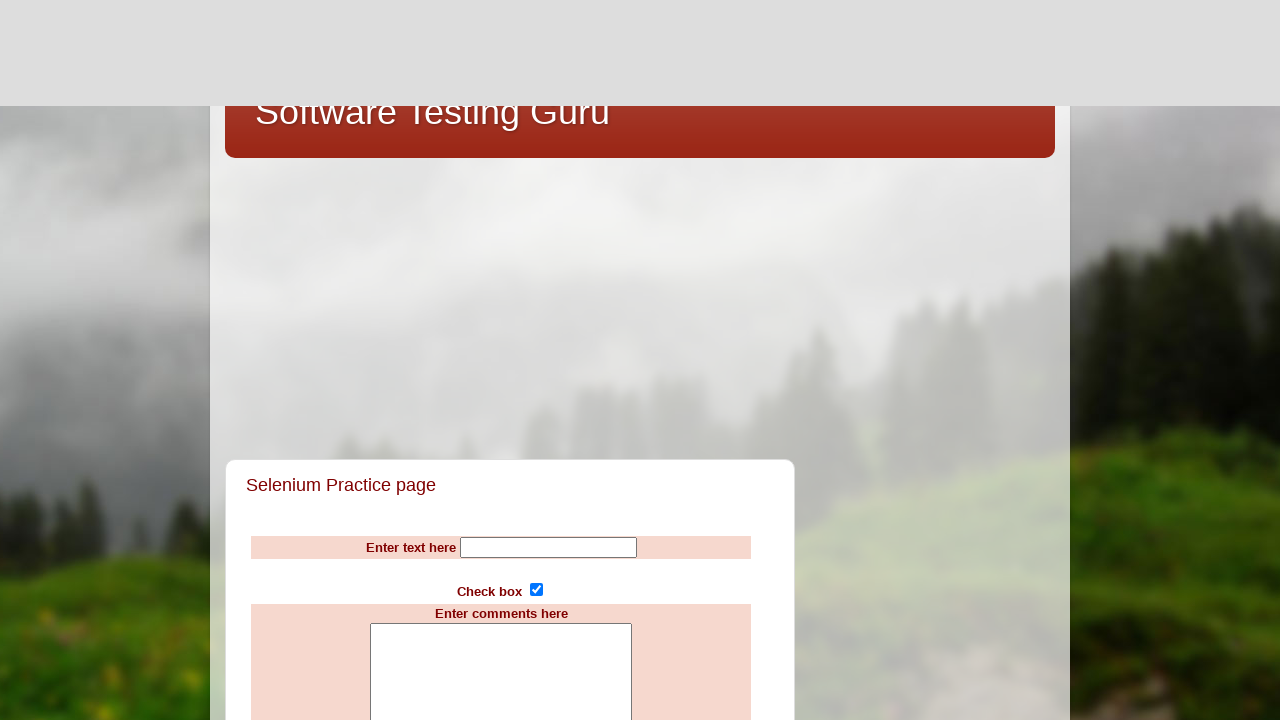

Clicked the input element at (548, 361) on input
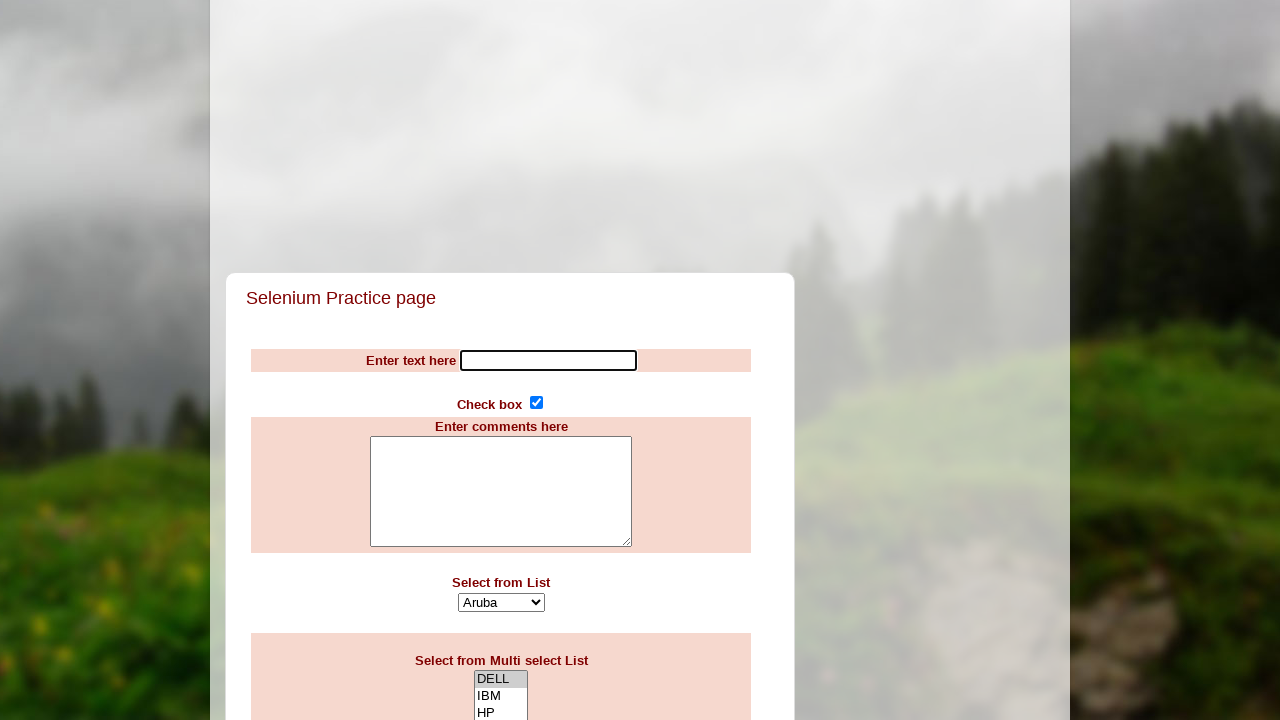

Set up dialog handler to accept JavaScript alerts
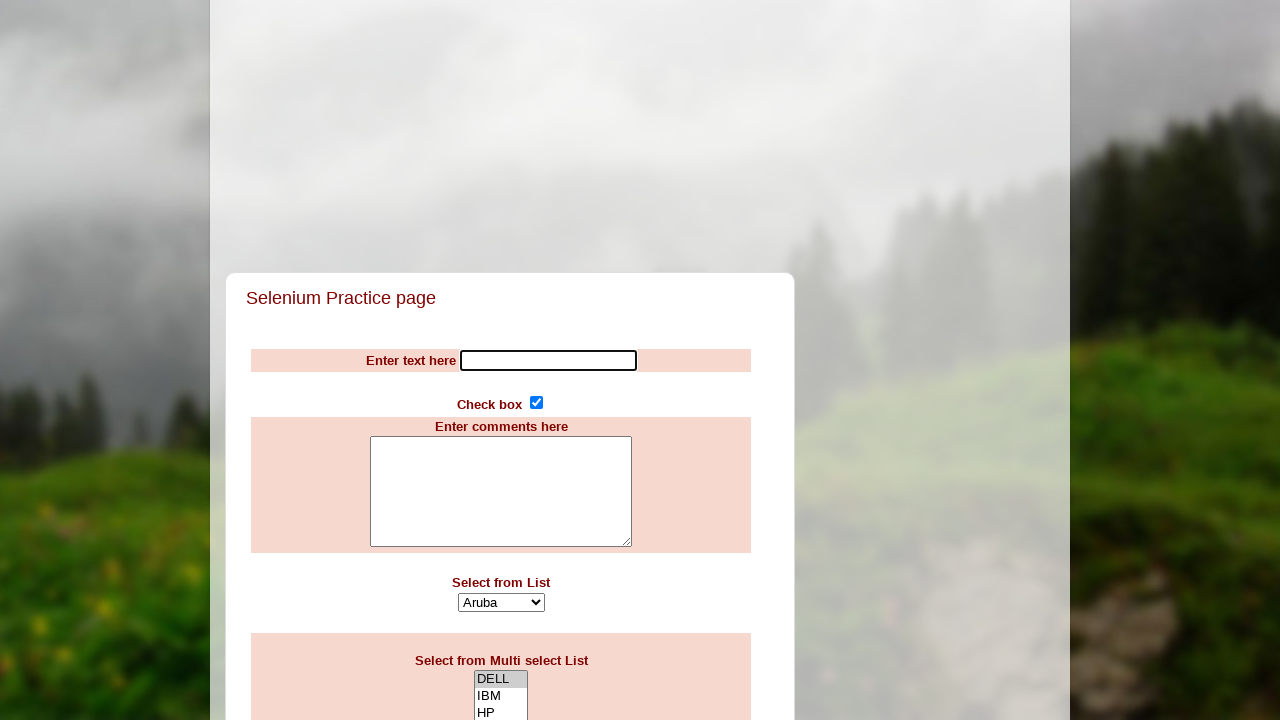

Waited 1000ms for alert to be processed
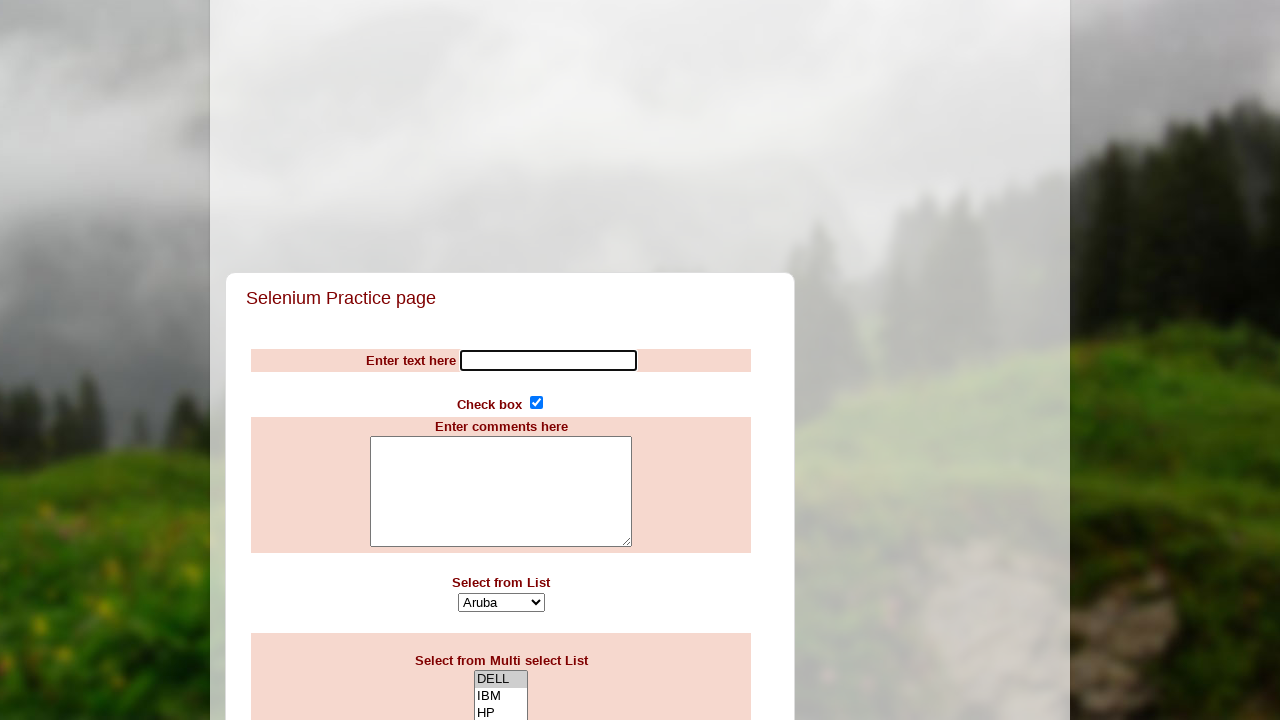

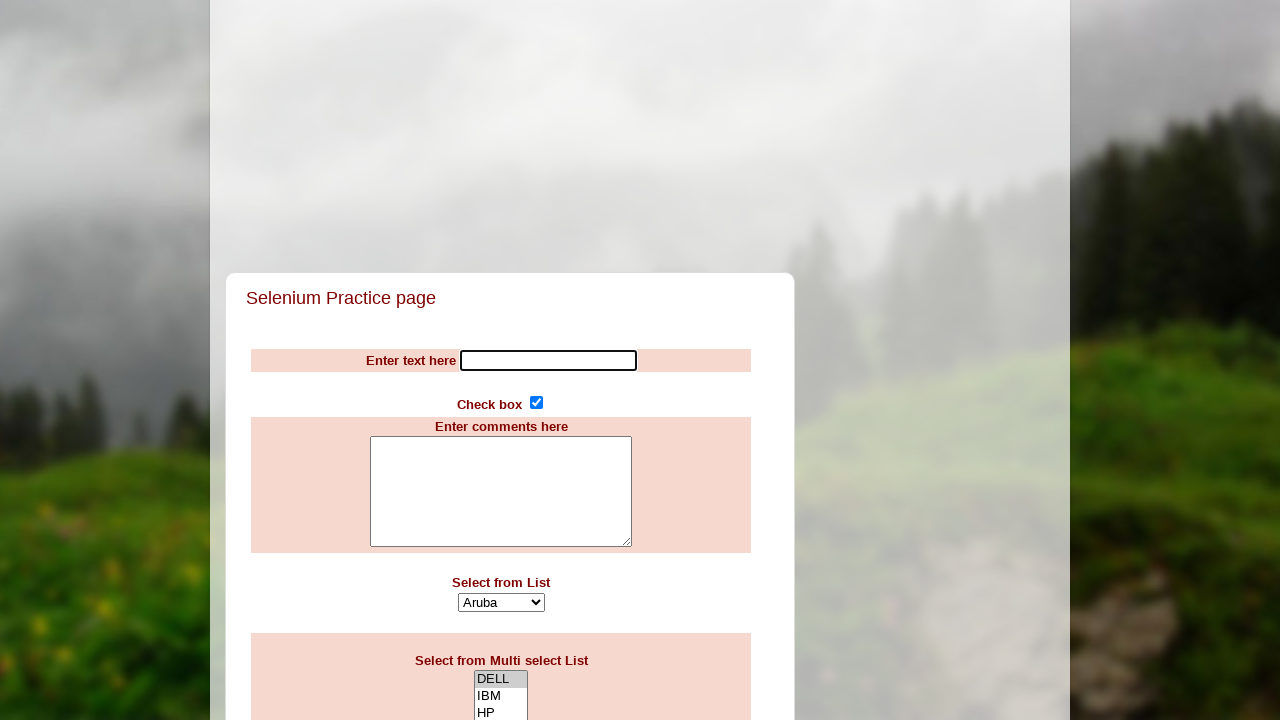